Navigates to the main page and clicks on the "Add/Remove Elements" link to test navigation functionality

Starting URL: https://the-internet.herokuapp.com/

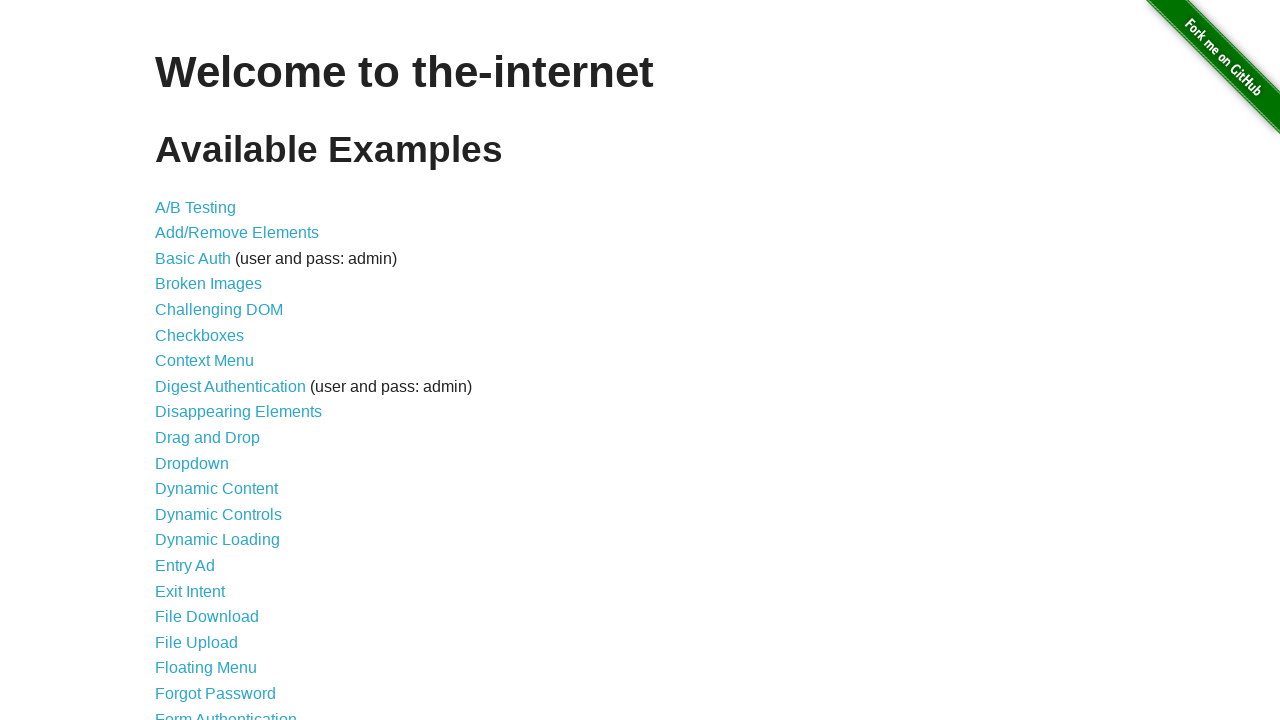

Navigated to the main page at https://the-internet.herokuapp.com/
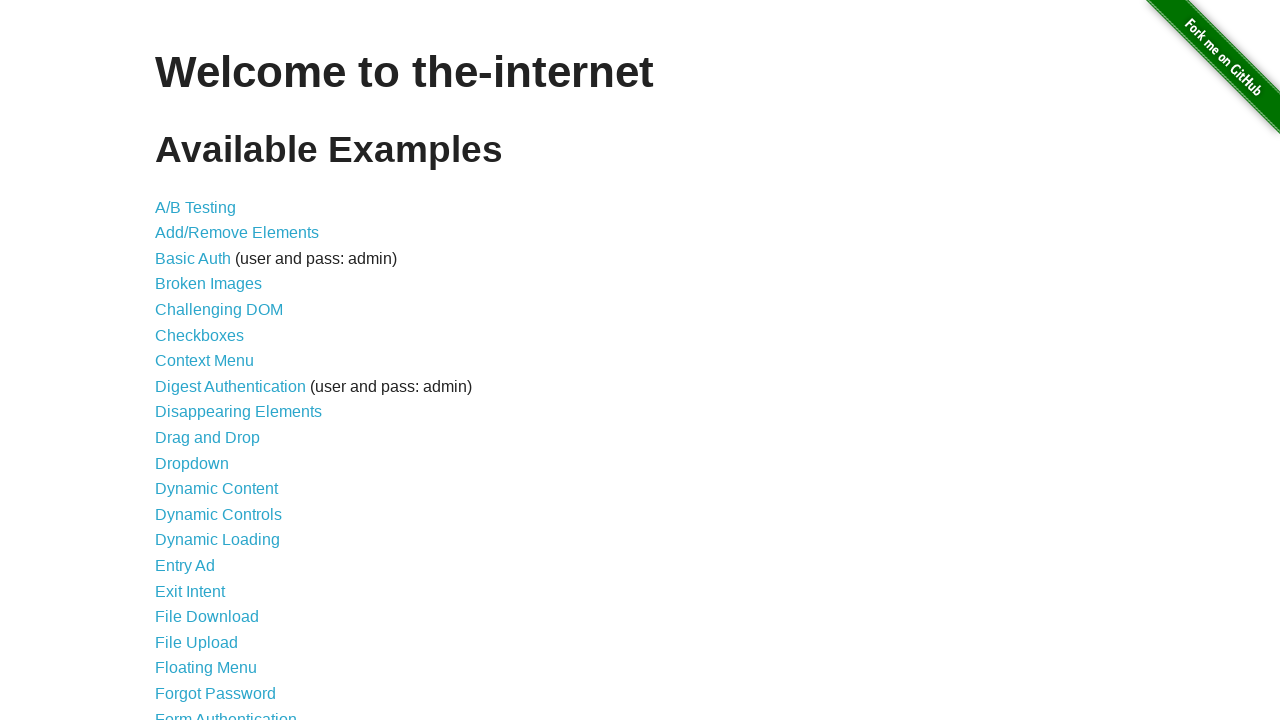

Clicked on the Add/Remove Elements link to test navigation functionality at (237, 233) on text=Add/Remove Elements
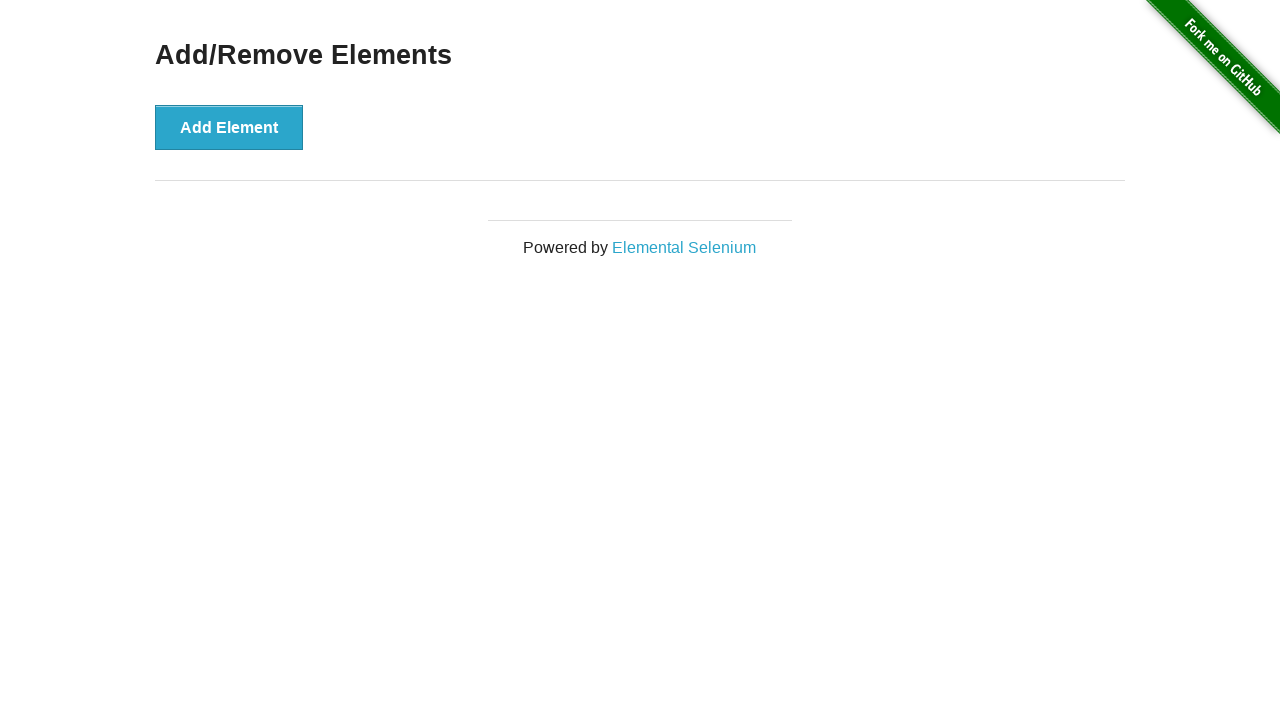

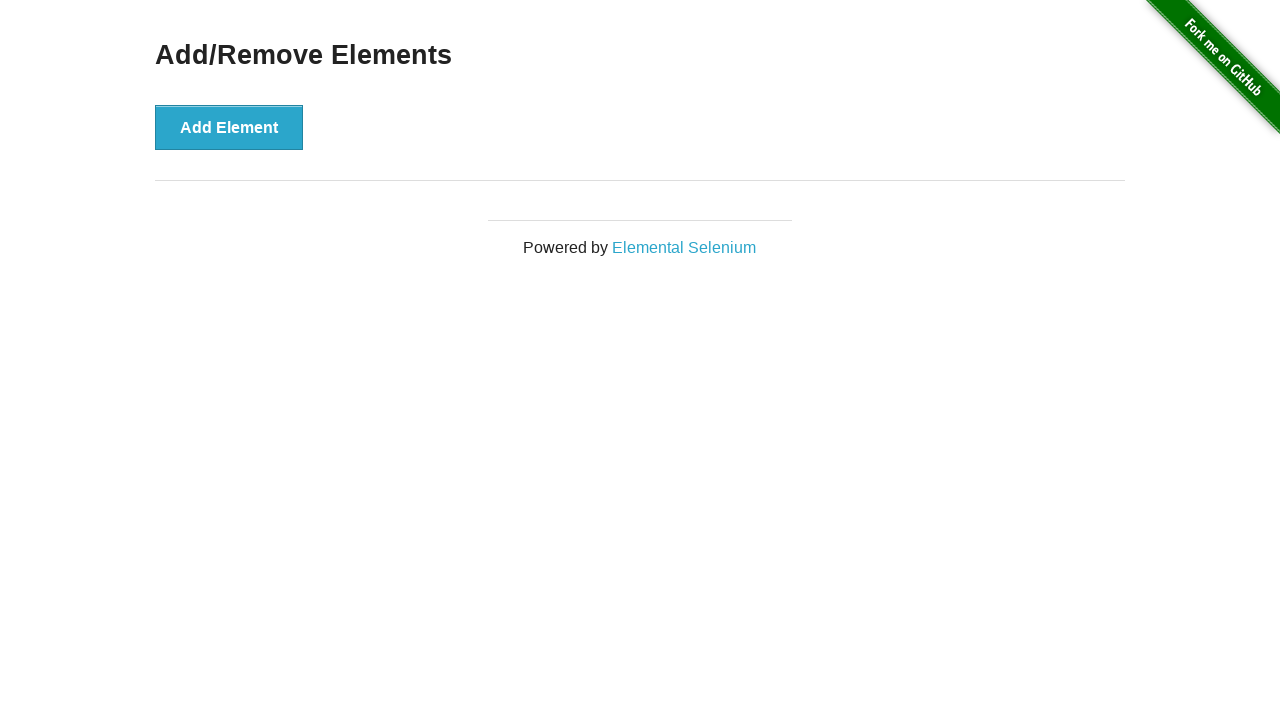